Tests adding a Samsung Galaxy S6 phone to cart on an e-commerce site and handles the confirmation alert

Starting URL: https://www.demoblaze.com/index.html

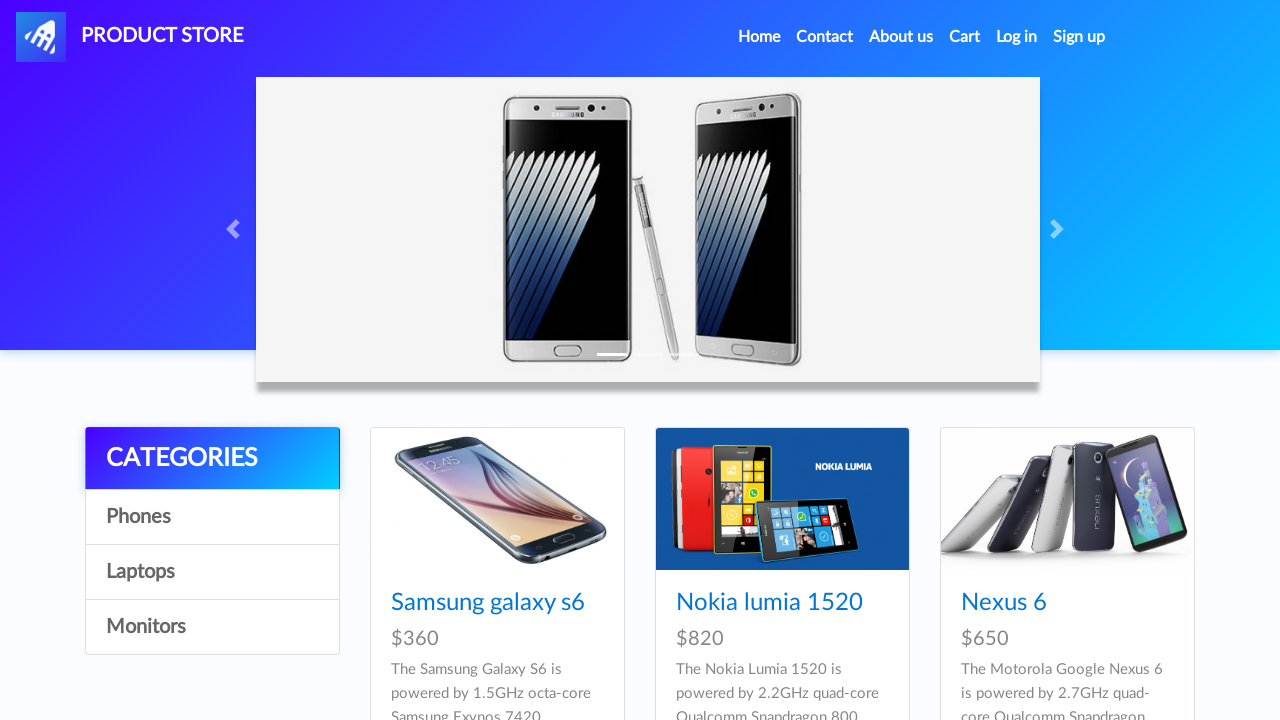

Clicked on Samsung Galaxy S6 product link at (488, 603) on xpath=//a[text()='Samsung galaxy s6']
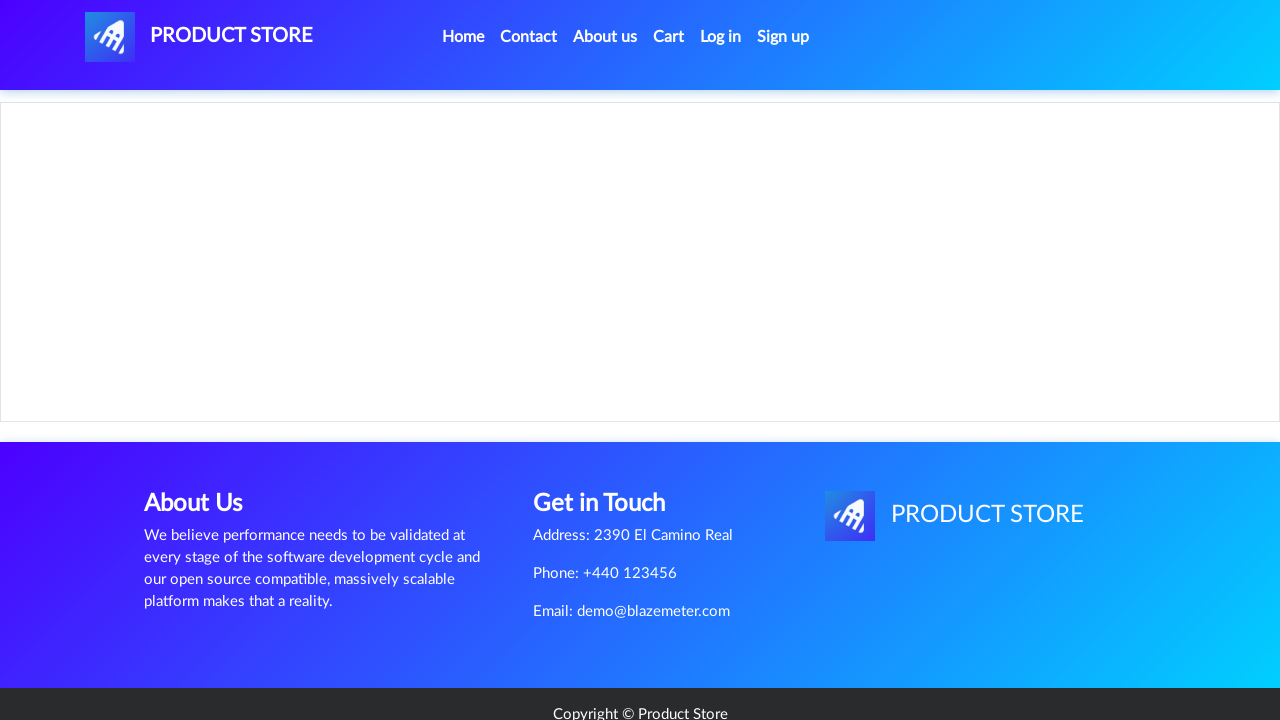

Clicked Add to Cart button for Samsung Galaxy S6 at (610, 440) on a[onclick='addToCart(1)']
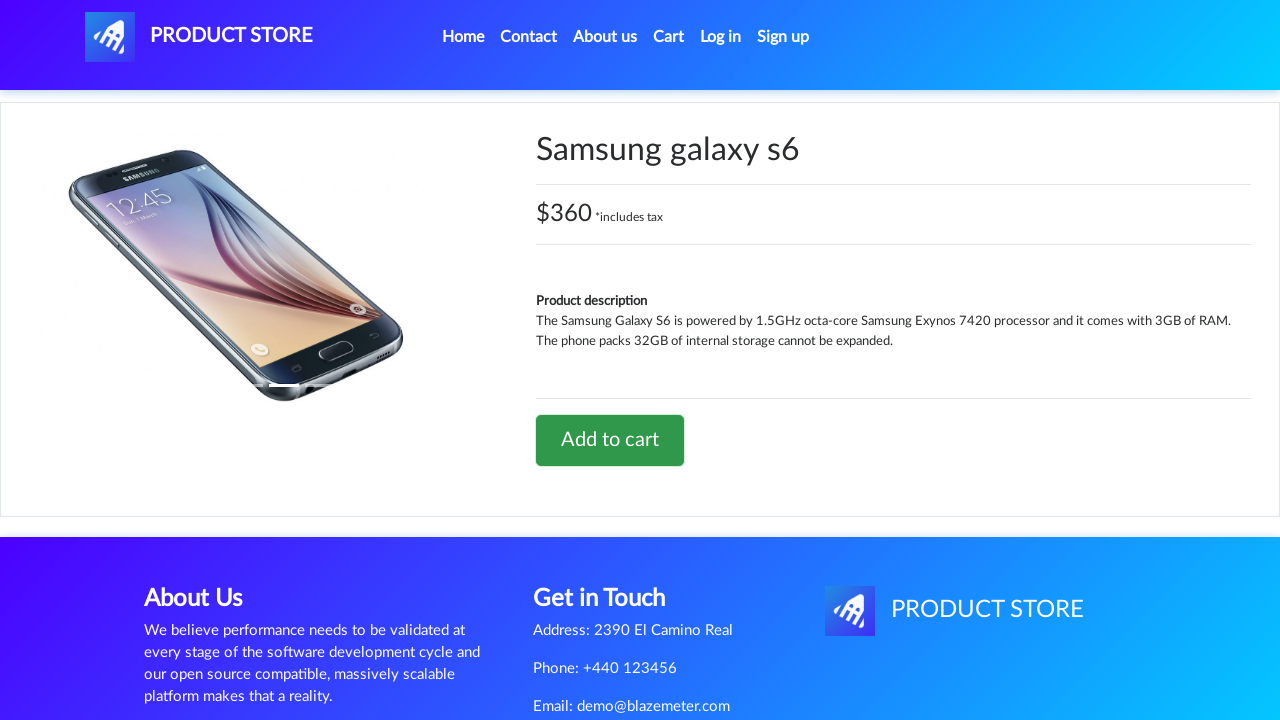

Set up dialog handler to accept confirmation alert
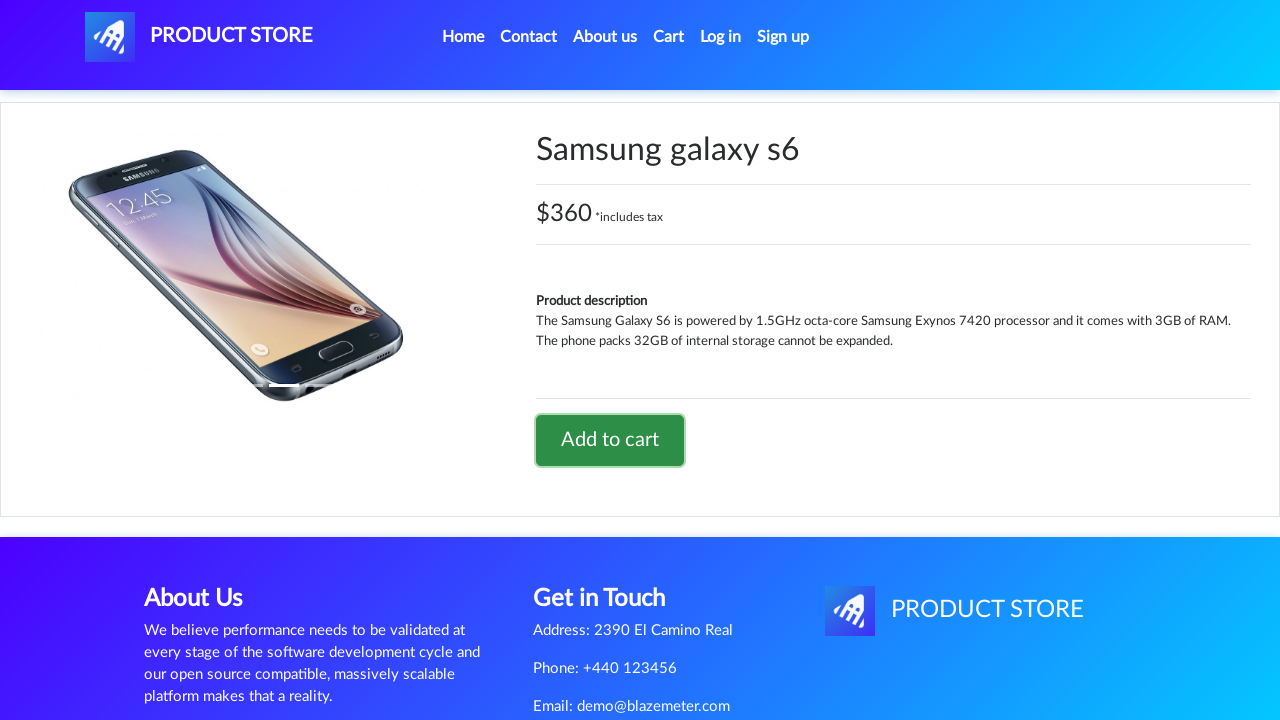

Waited for confirmation alert to be triggered and accepted
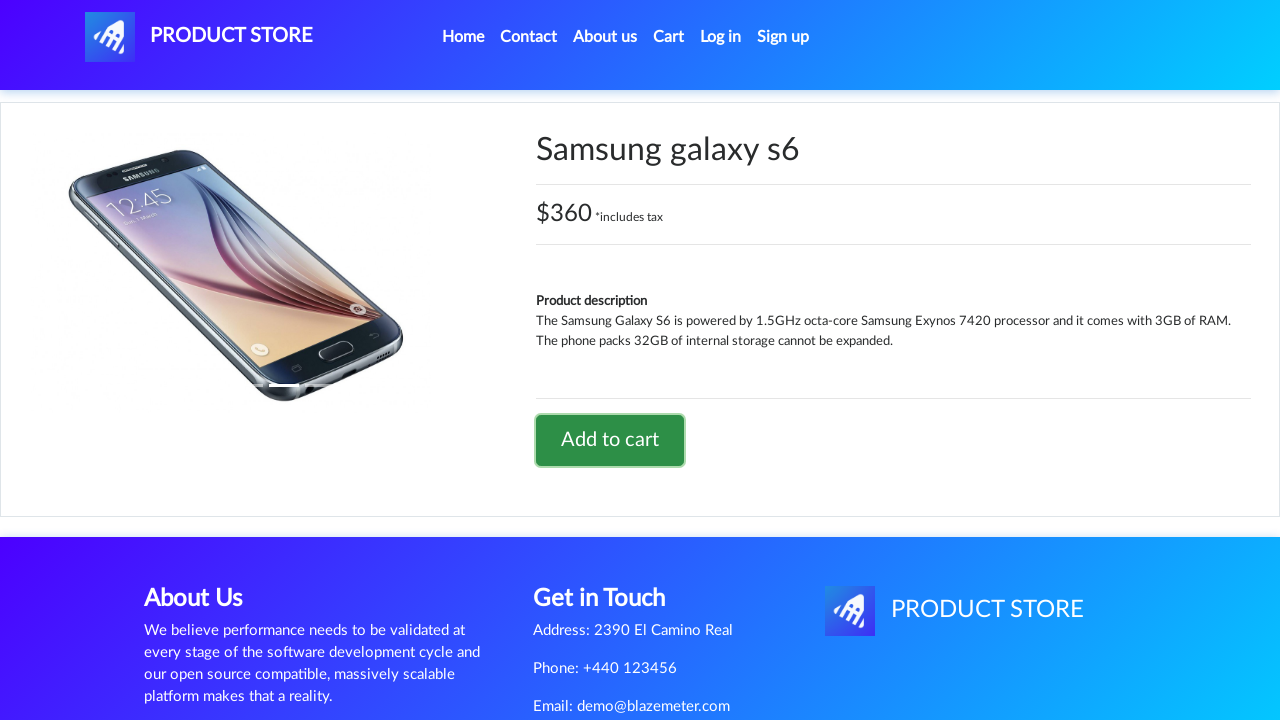

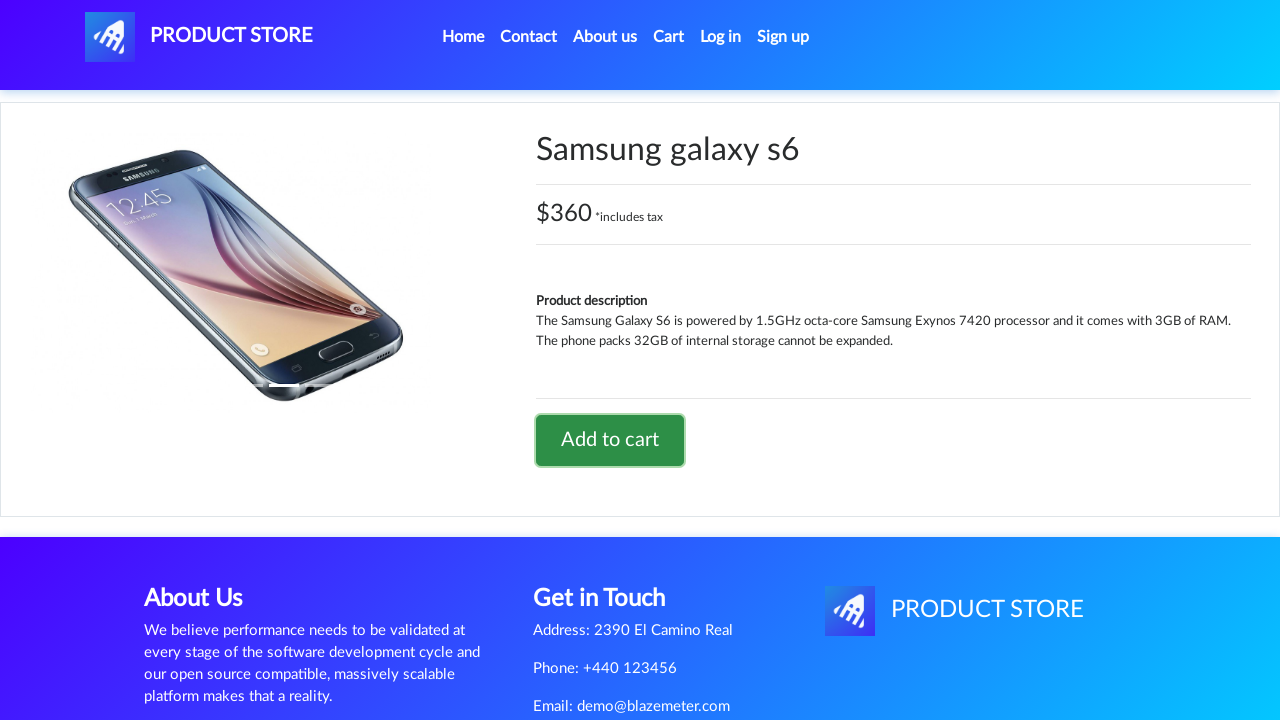